Tests JavaScript prompt alert functionality by switching to an iframe, triggering a prompt alert, entering text, and verifying the entered text appears on the page

Starting URL: https://www.w3schools.com/js/tryit.asp?filename=tryjs_prompt

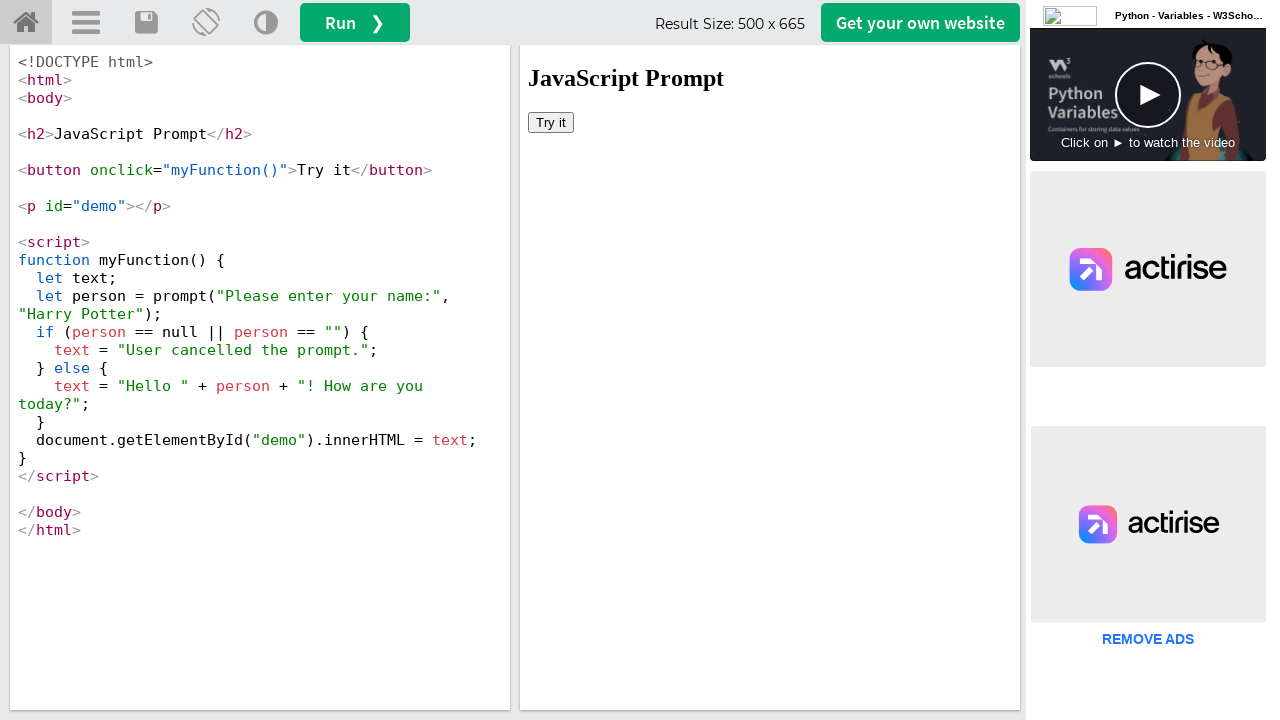

Located iframe#iframeResult for interactive demo
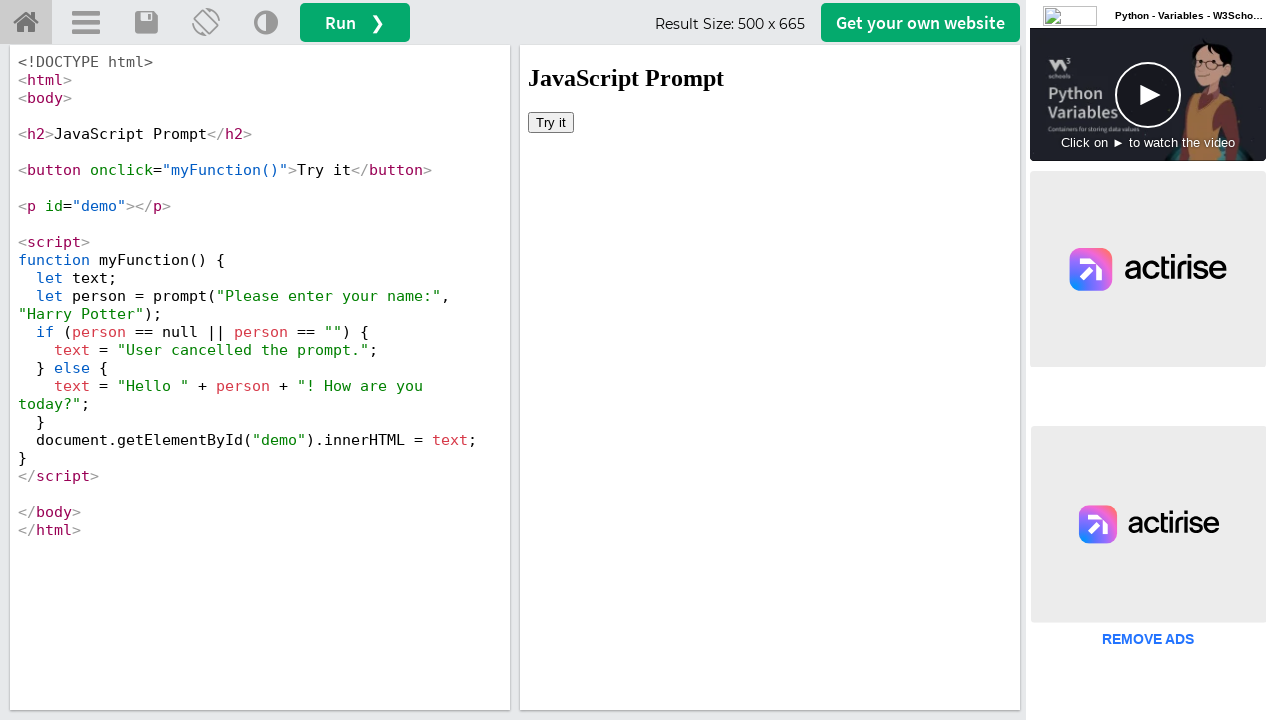

Clicked 'Try it' button to trigger prompt alert at (551, 122) on iframe#iframeResult >> internal:control=enter-frame >> button:has-text('Try it')
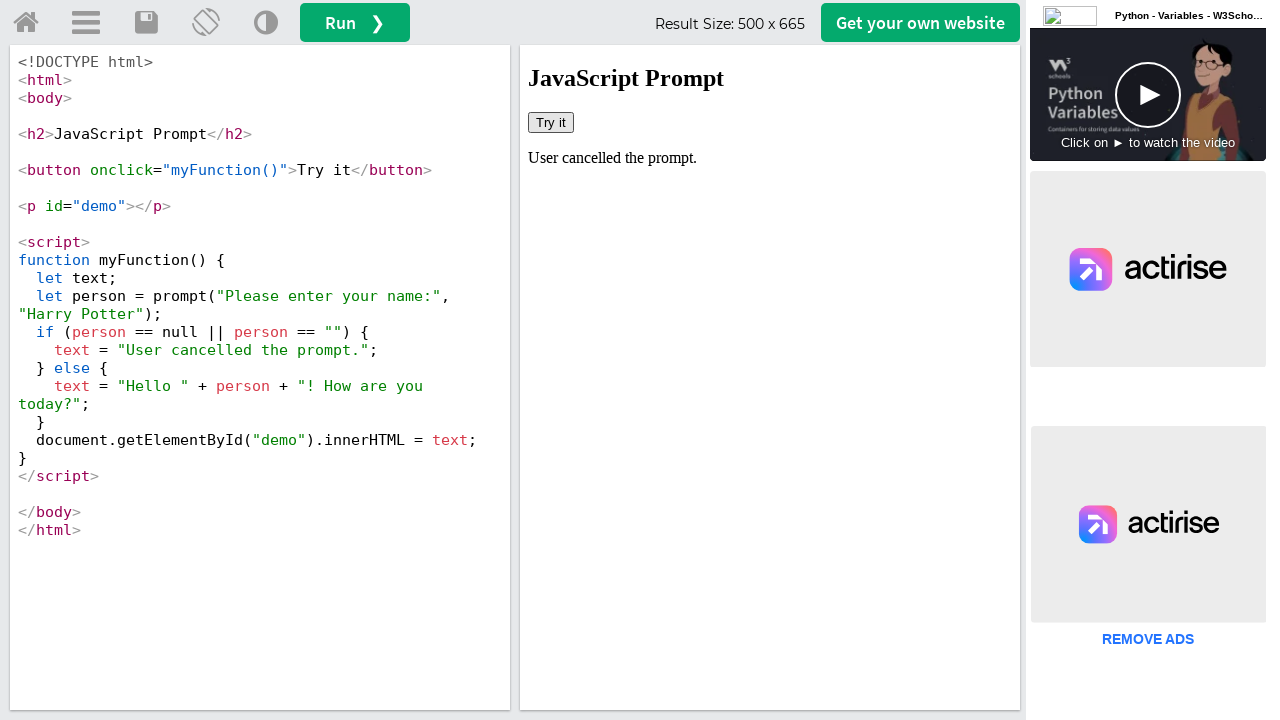

Set up dialog handler to accept prompt with 'John Smith'
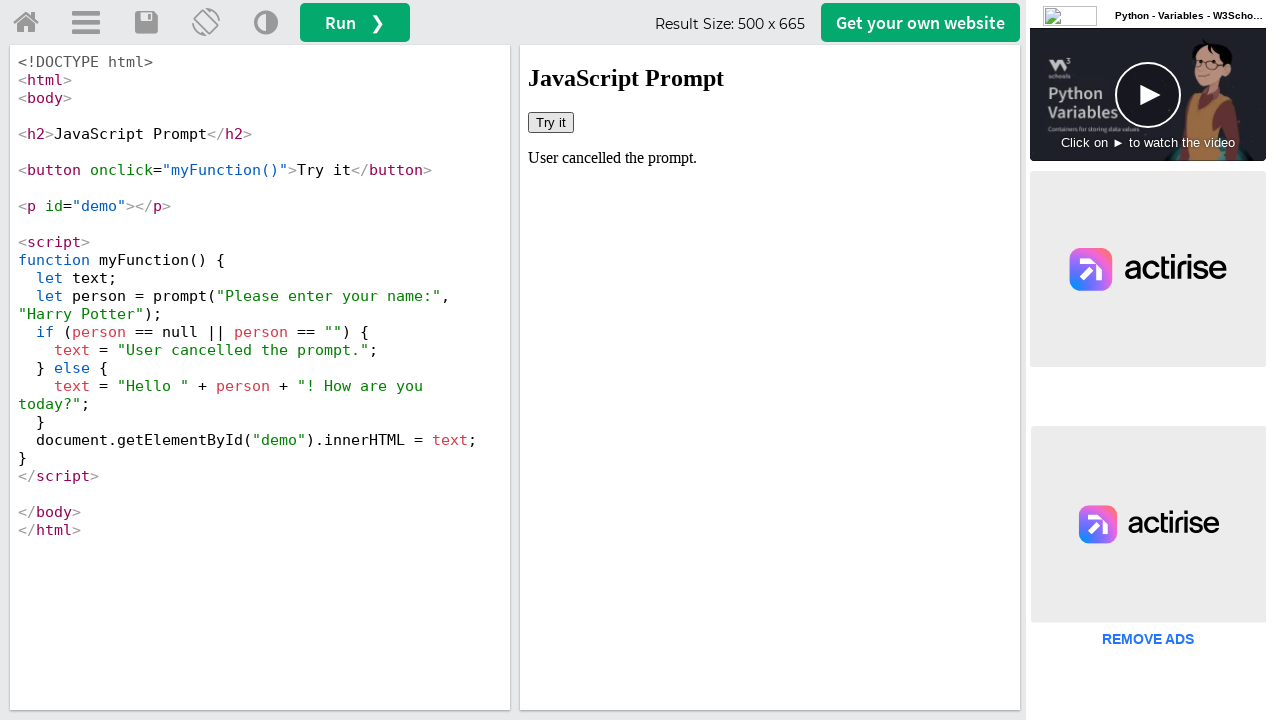

Clicked 'Try it' button again to trigger prompt alert with handler ready at (551, 122) on iframe#iframeResult >> internal:control=enter-frame >> button:has-text('Try it')
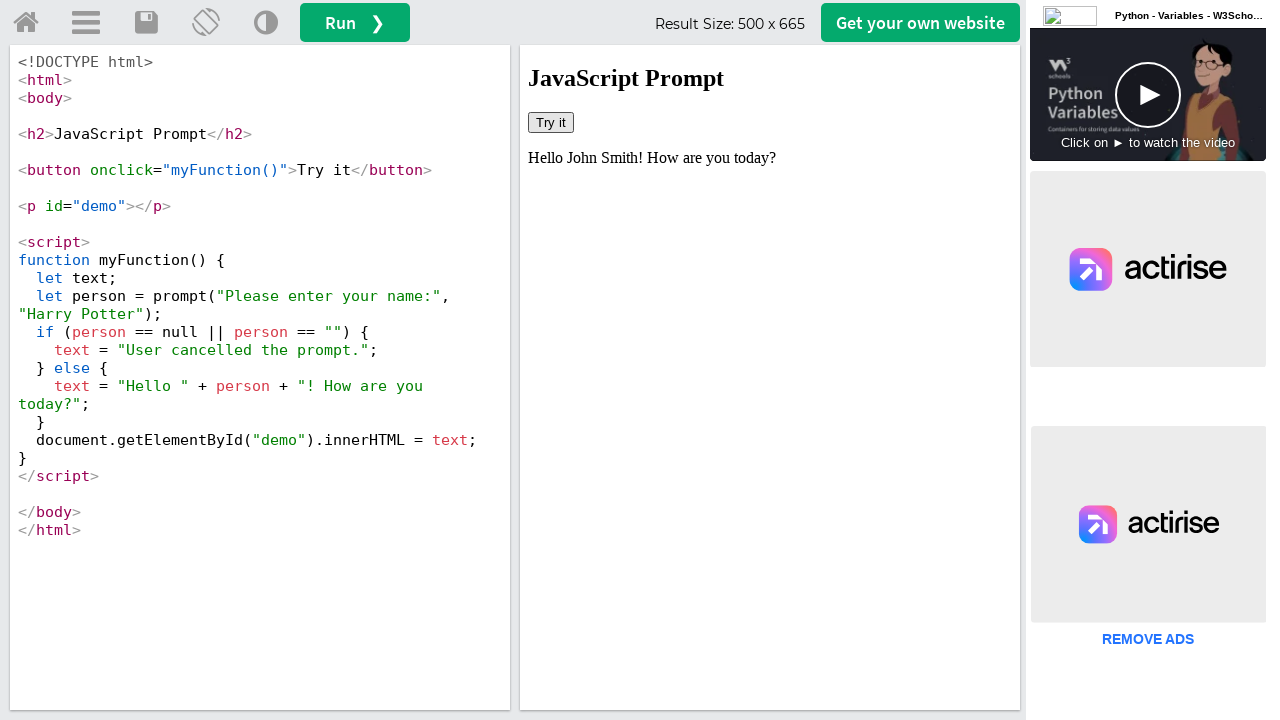

Retrieved demo text content to verify user input
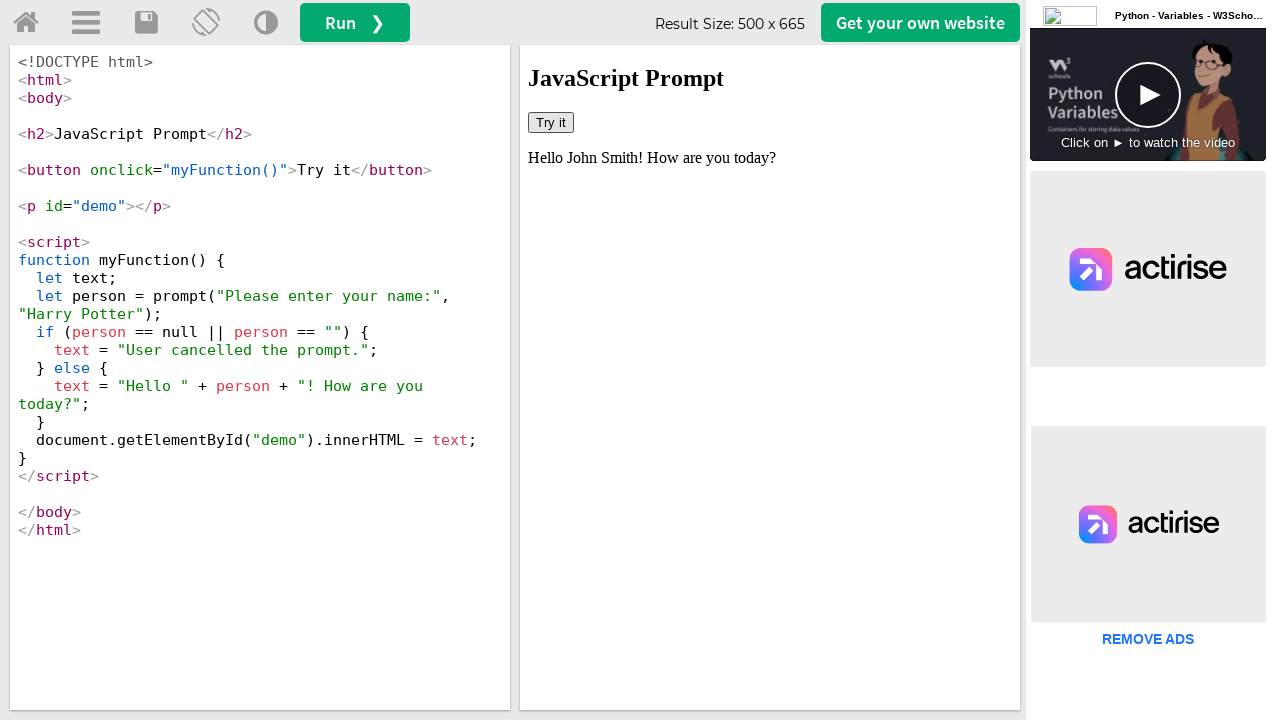

Verified that 'John Smith' appears in the demo text
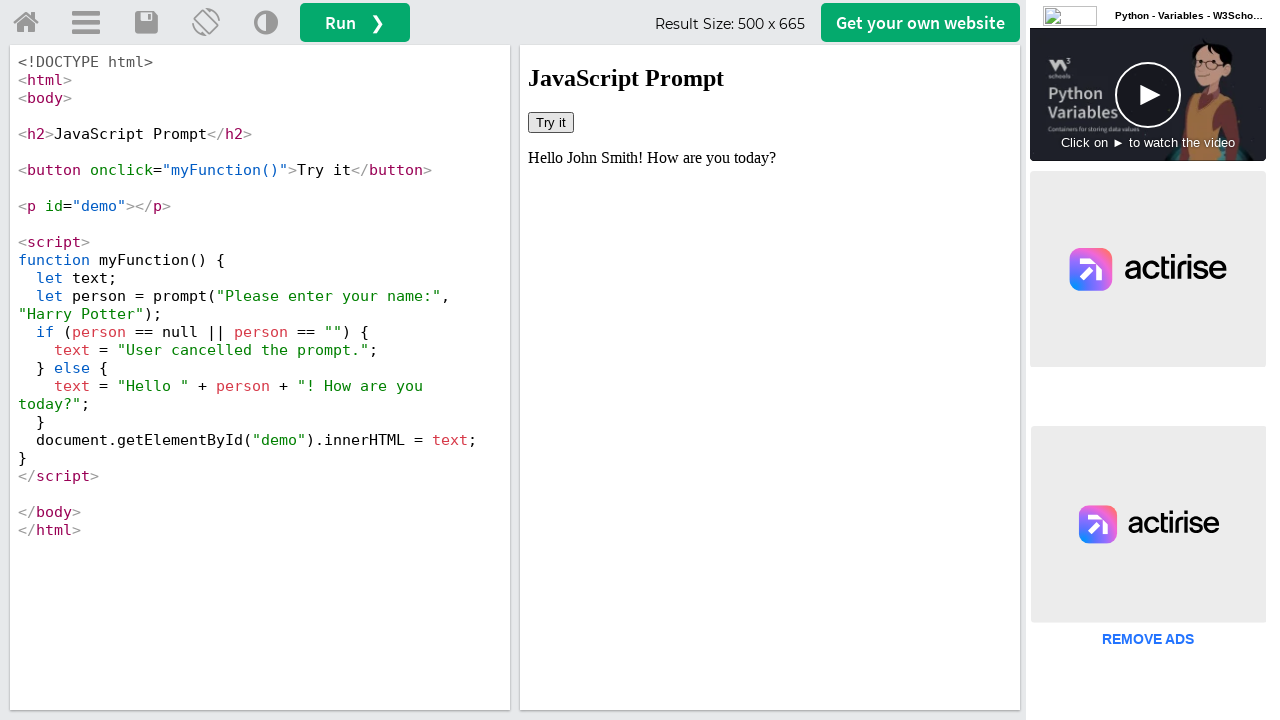

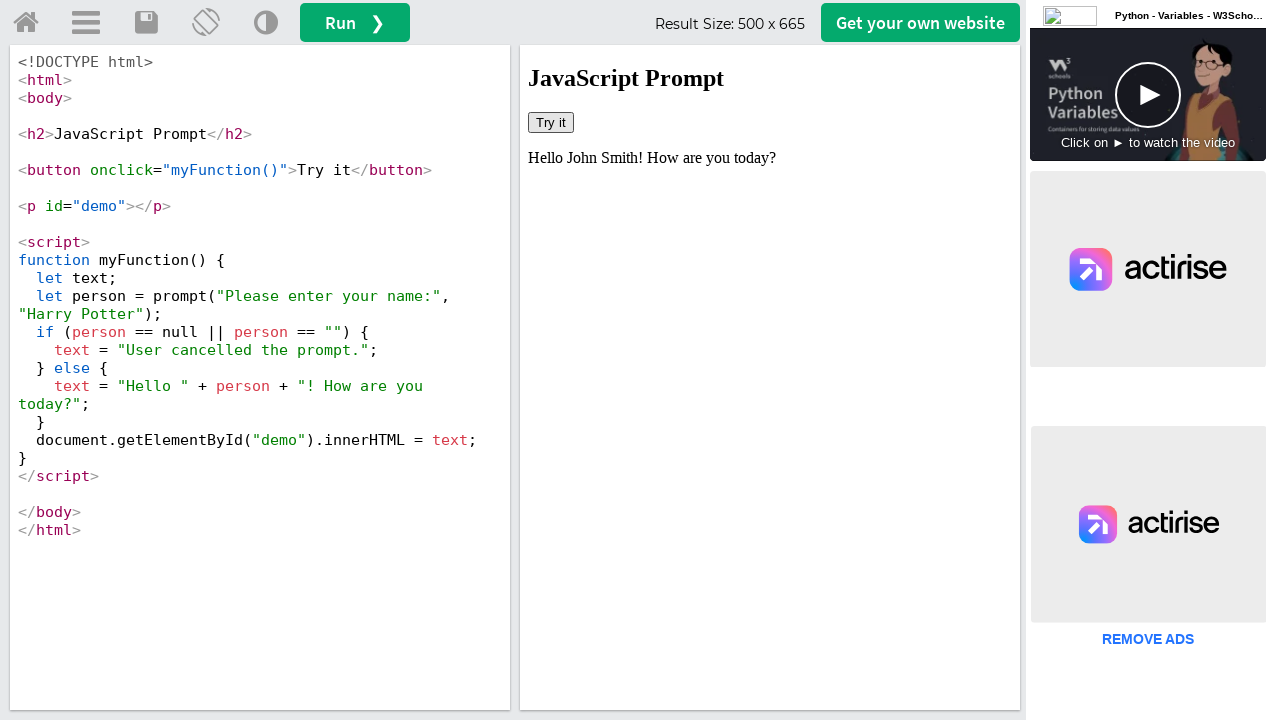